Tests the comment textarea functionality by entering comment text and verifying it was correctly entered

Starting URL: https://saucelabs.com/test/guinea-pig

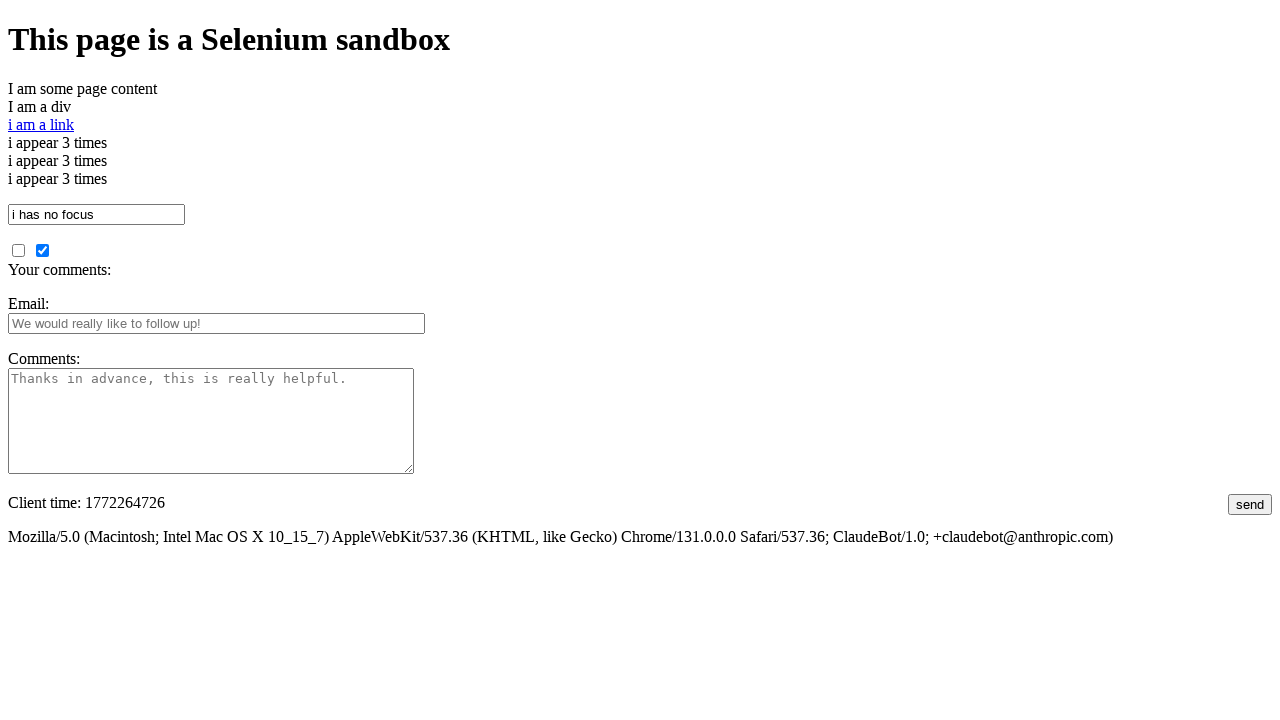

Filled comment textarea with random UUID text on textarea#comments
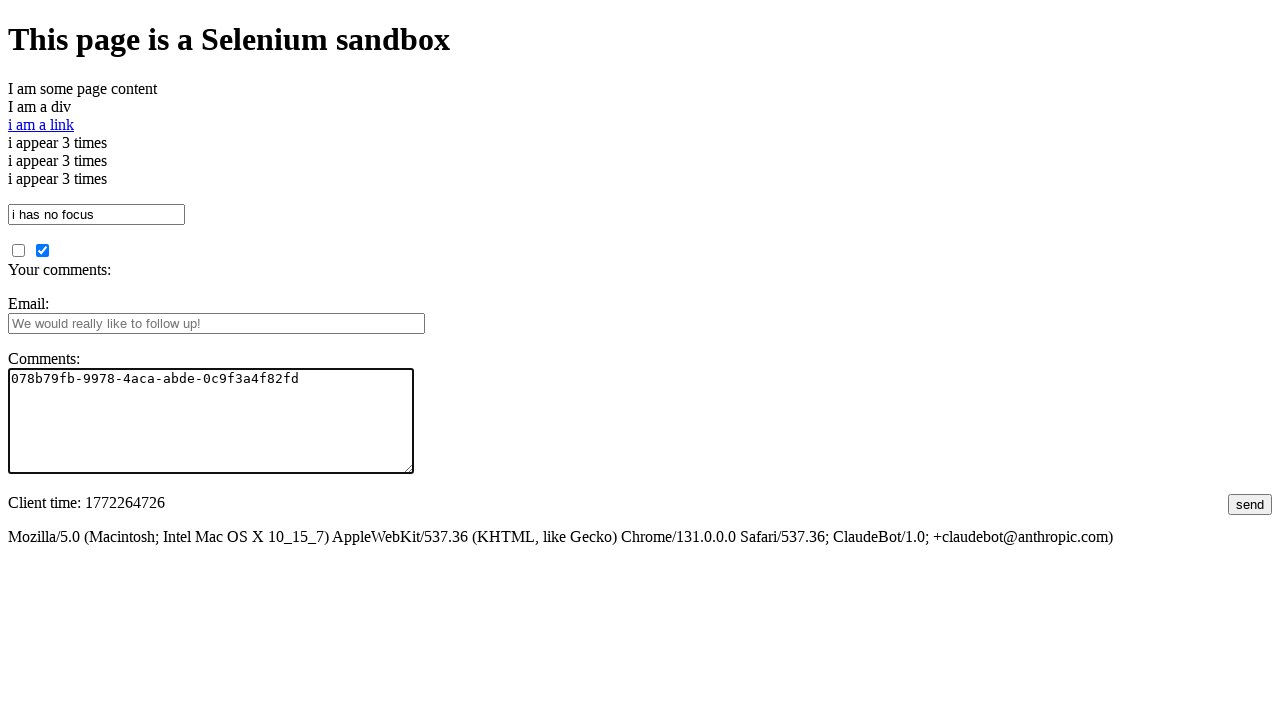

Retrieved the entered comment text from textarea
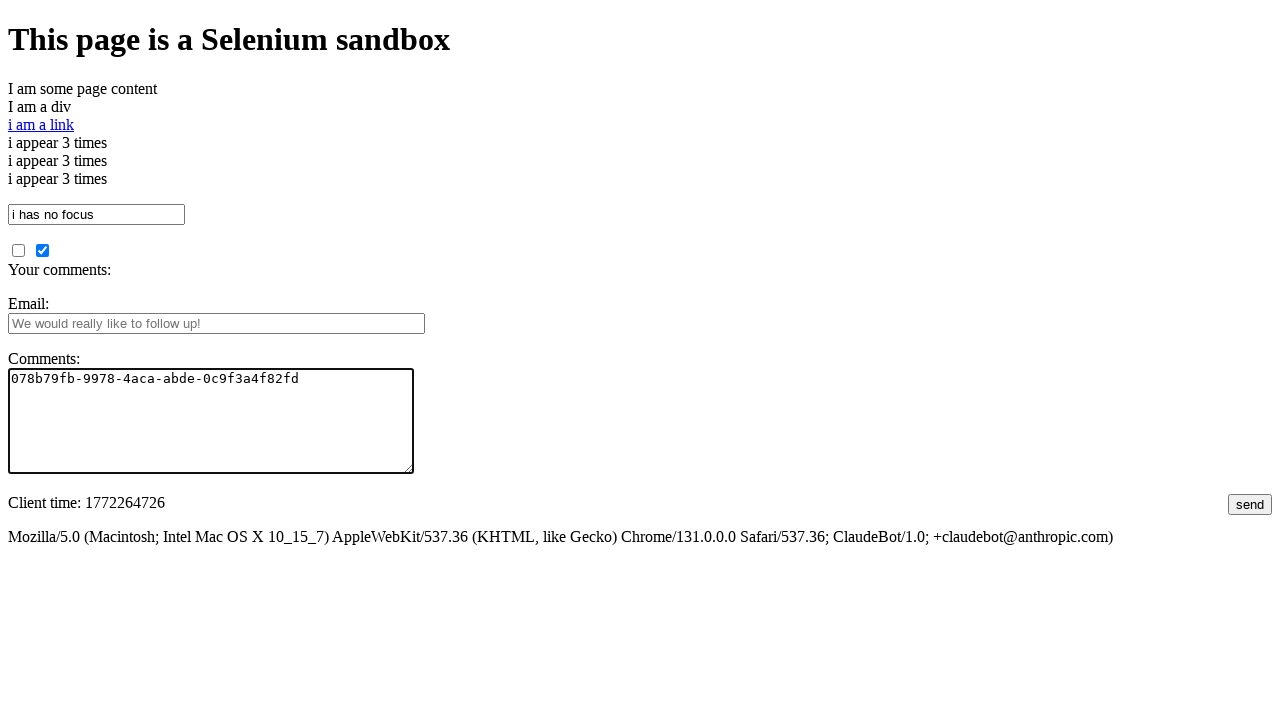

Verified that entered comment text matches the expected value
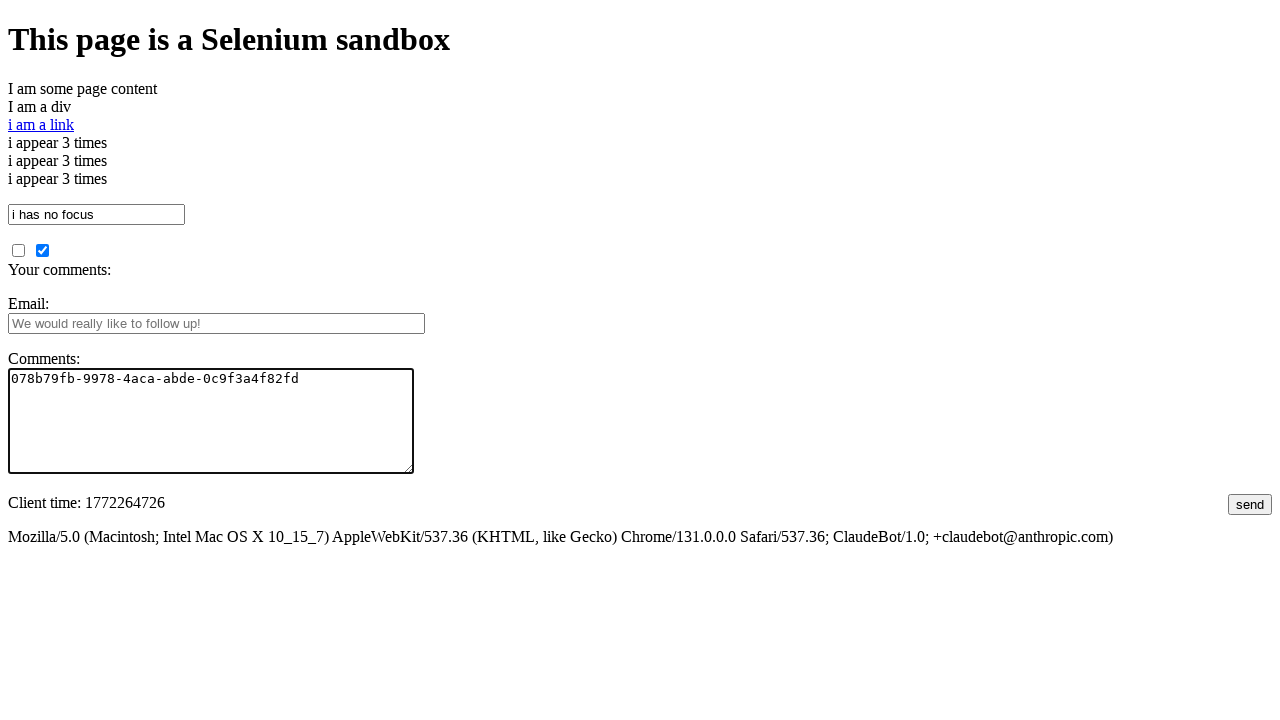

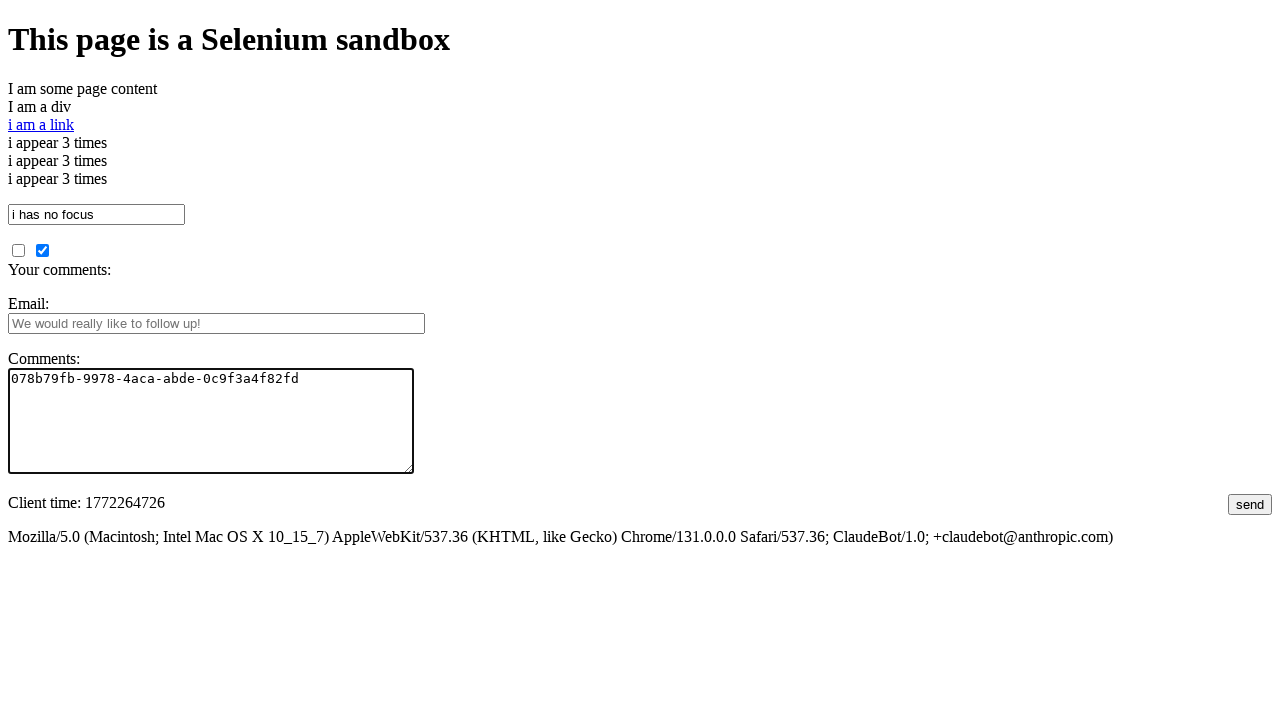